Navigates to the Omayo blog, scrolls to a popup link, and clicks it to open a popup window

Starting URL: http://omayo.blogspot.com/

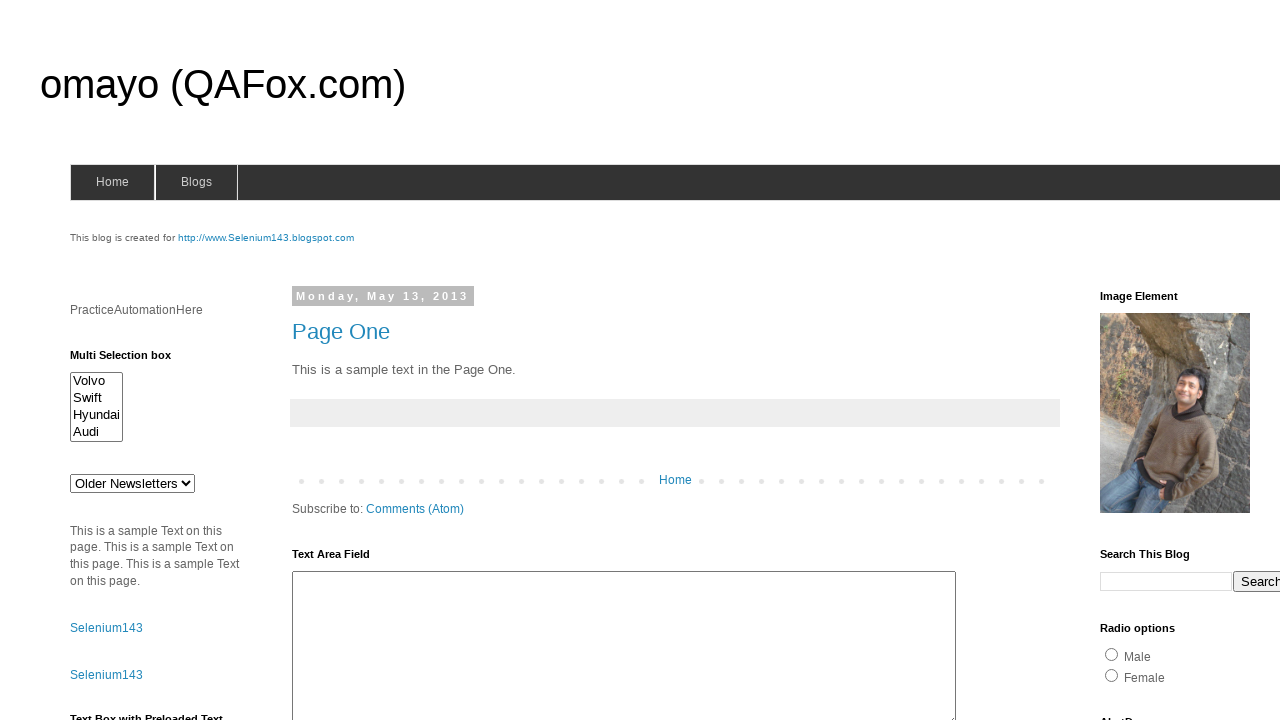

Located popup link element
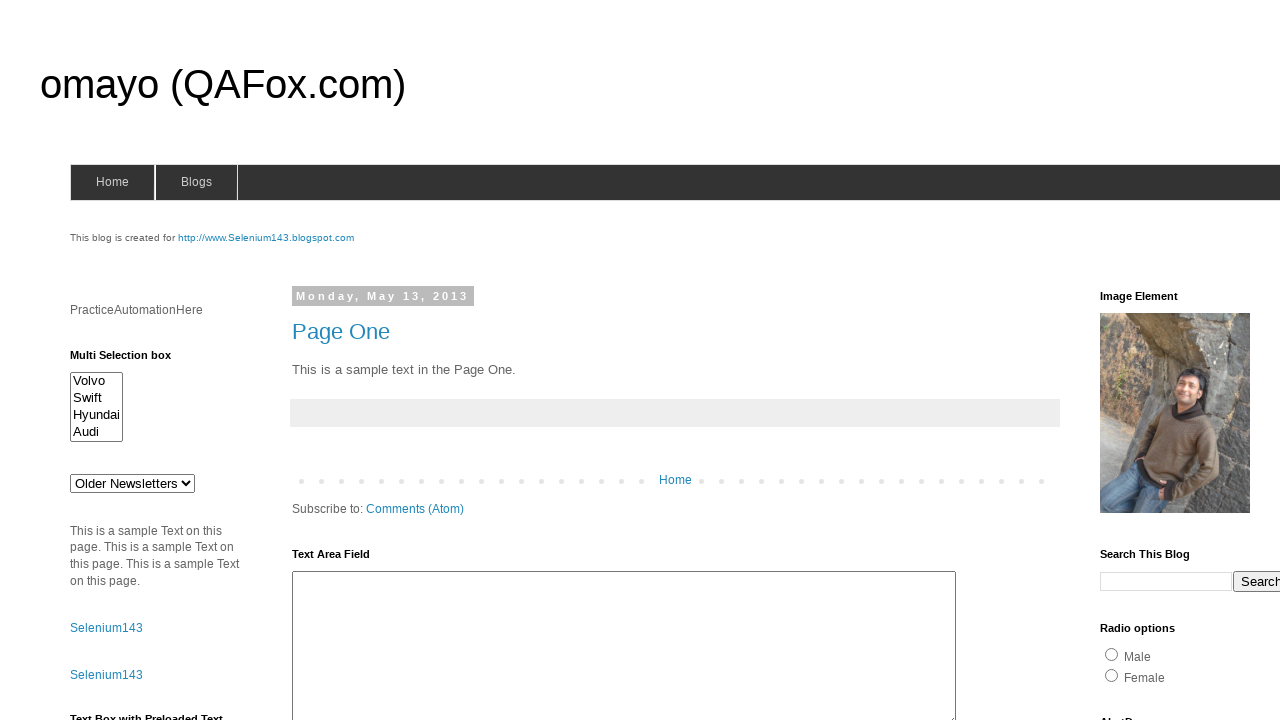

Scrolled to popup link element
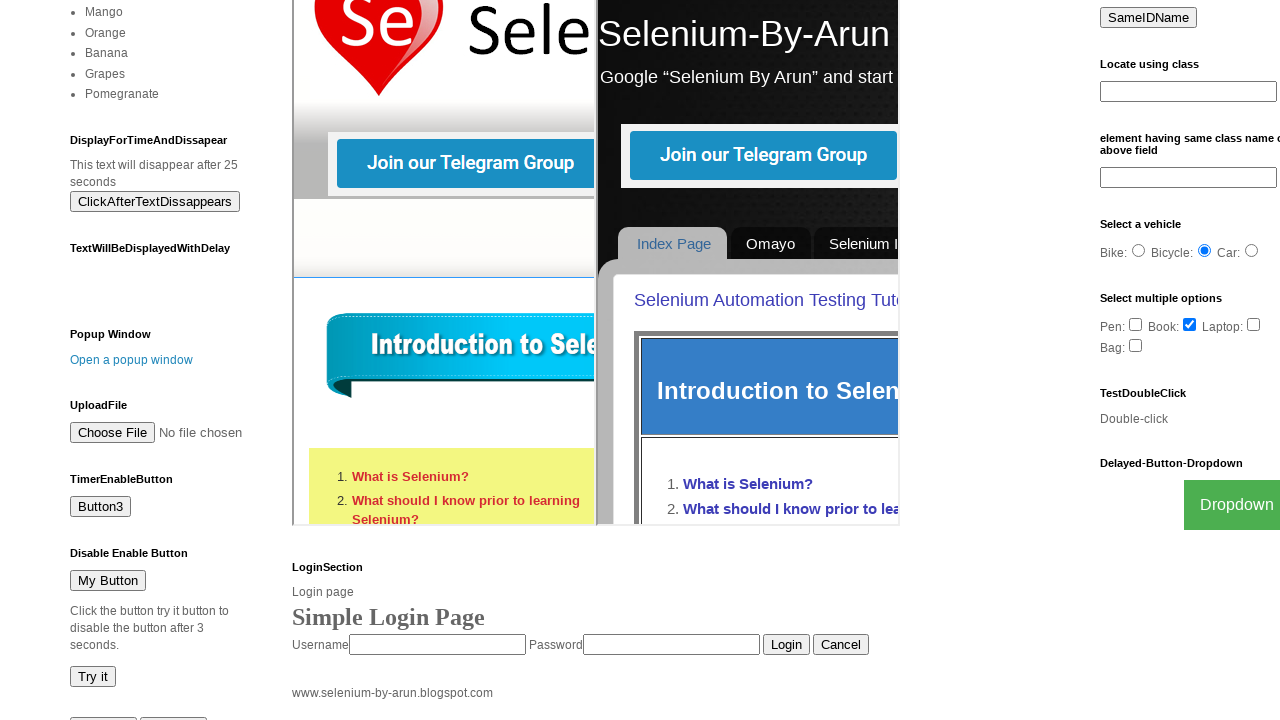

Clicked popup link to open popup window at (132, 360) on text=Open a popup window
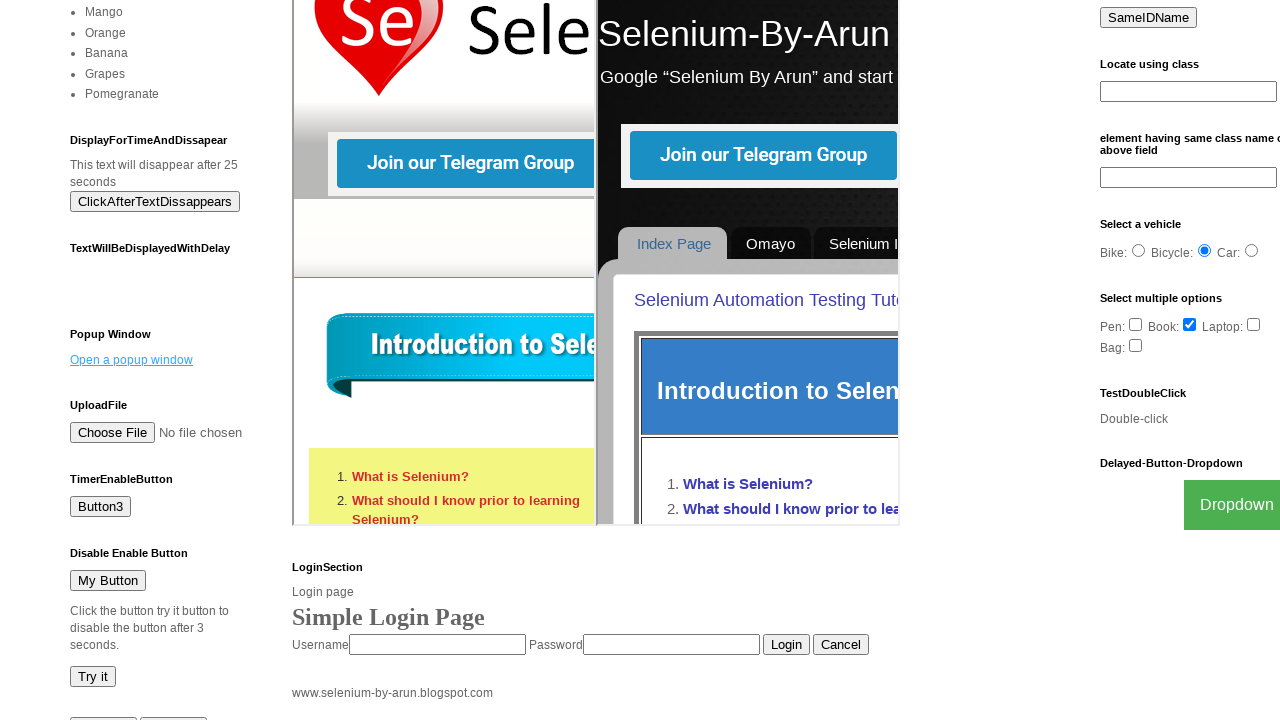

Waited 2 seconds for popup to load
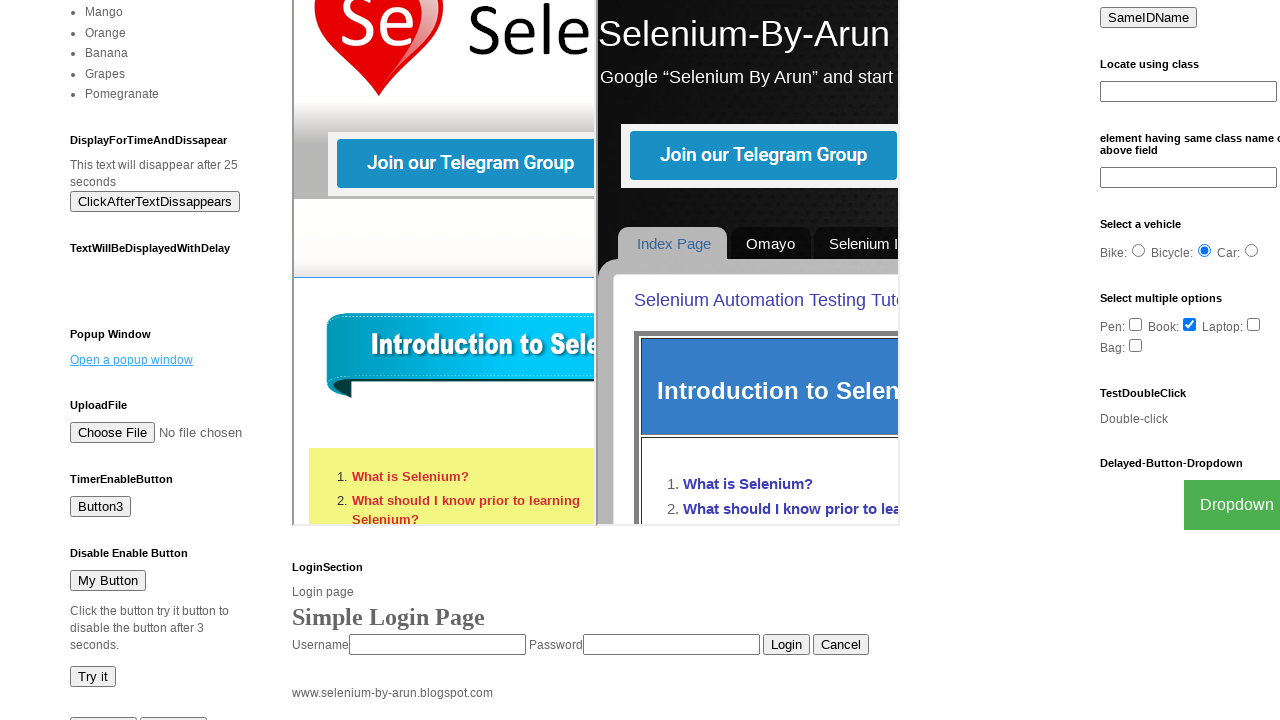

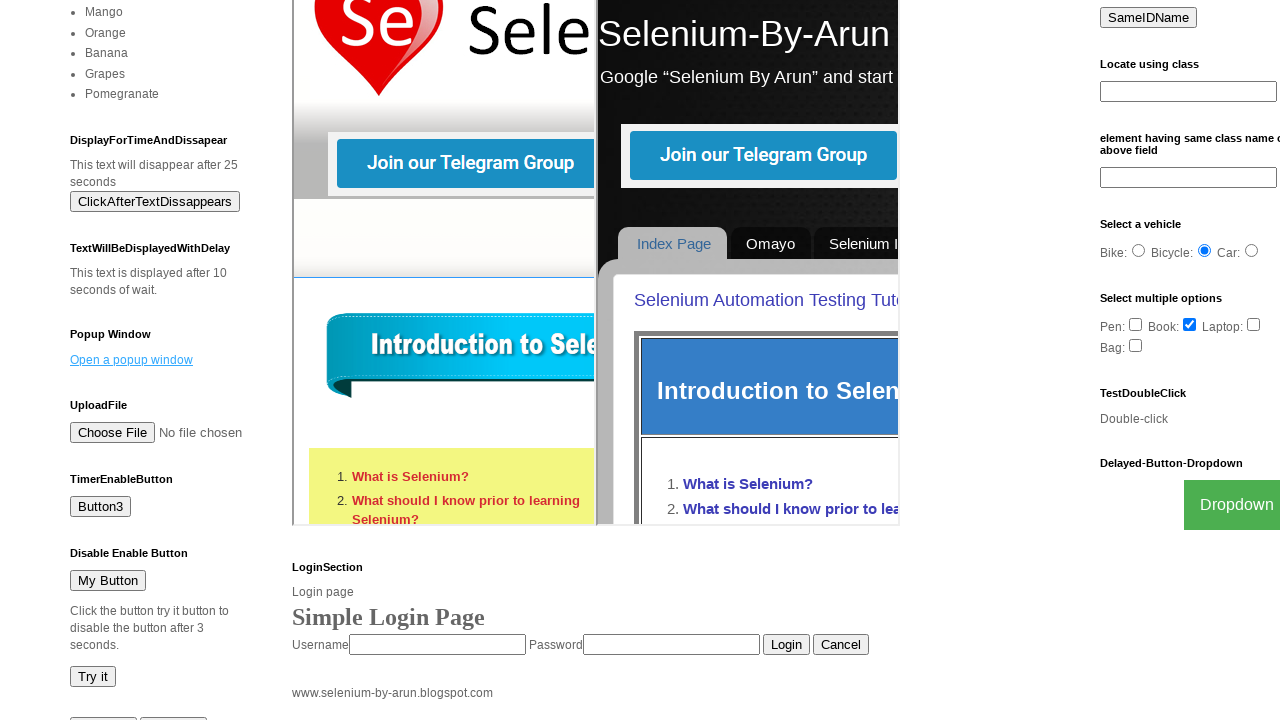